Tests selecting all available options from a jQuery dropdown tree

Starting URL: https://www.jqueryscript.net/demo/Drop-Down-Combo-Tree/

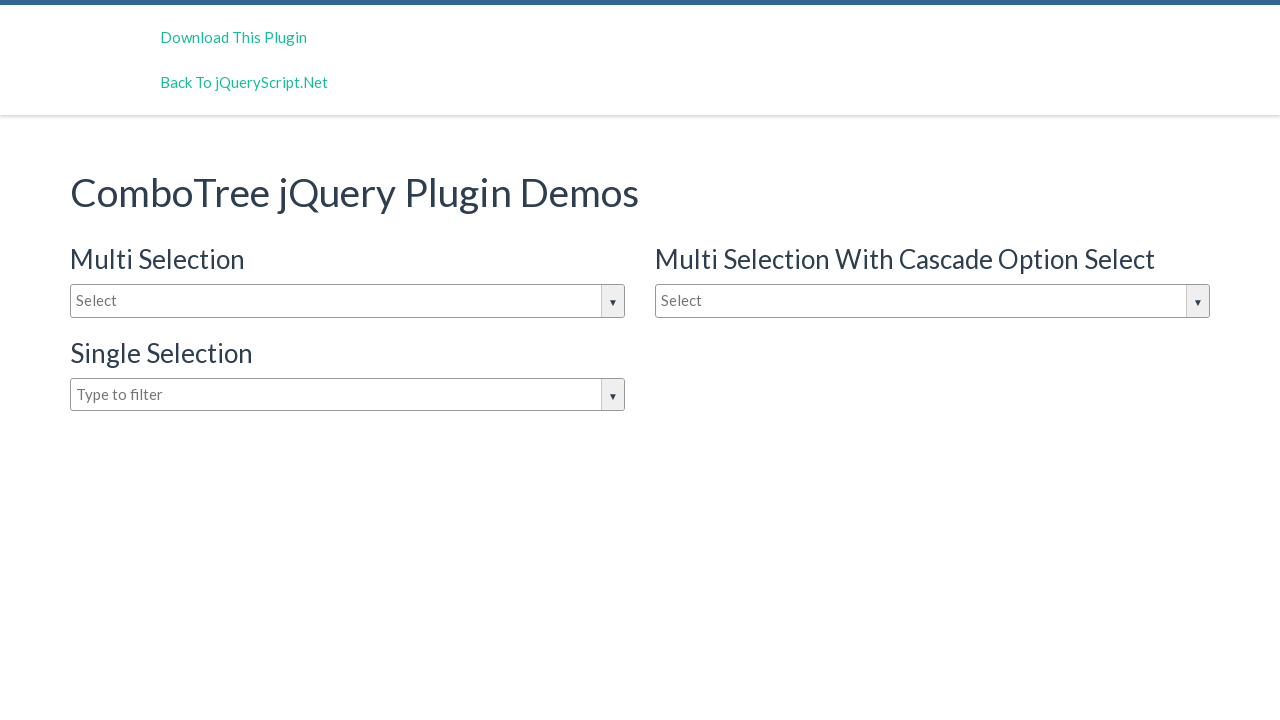

Clicked on input box to open jQuery dropdown tree at (348, 301) on #justAnInputBox
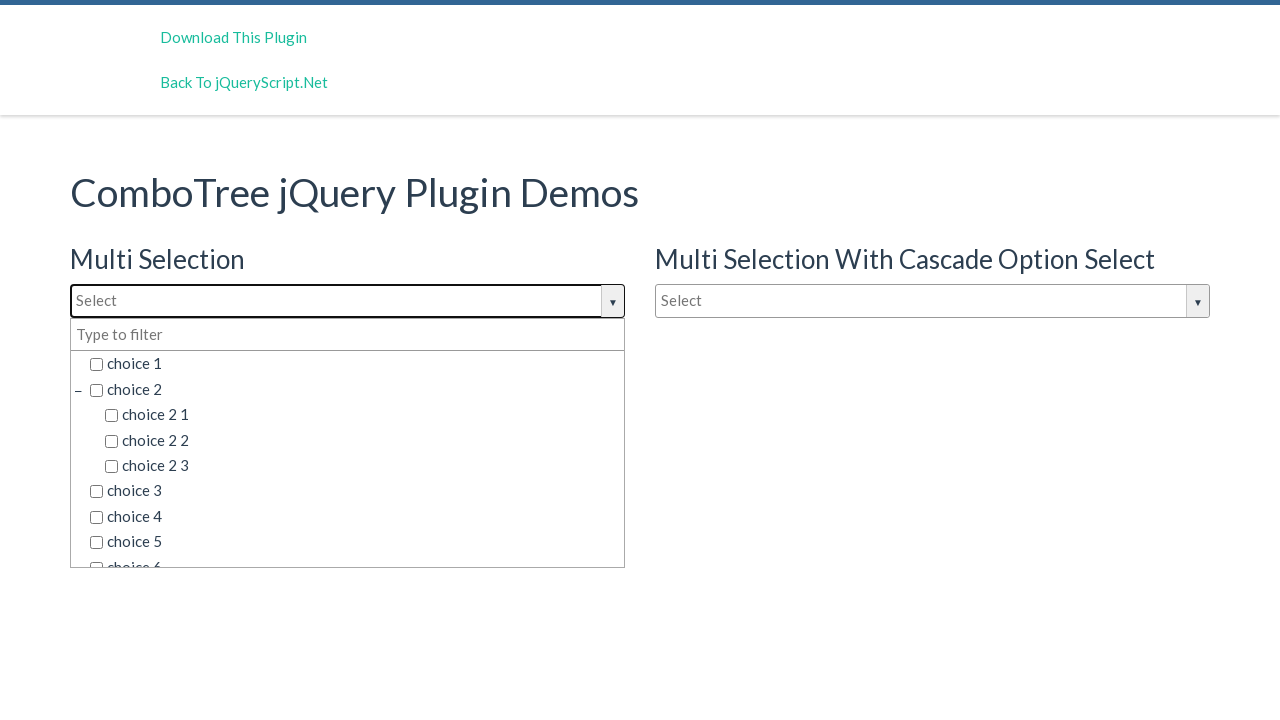

Dropdown container loaded and became visible
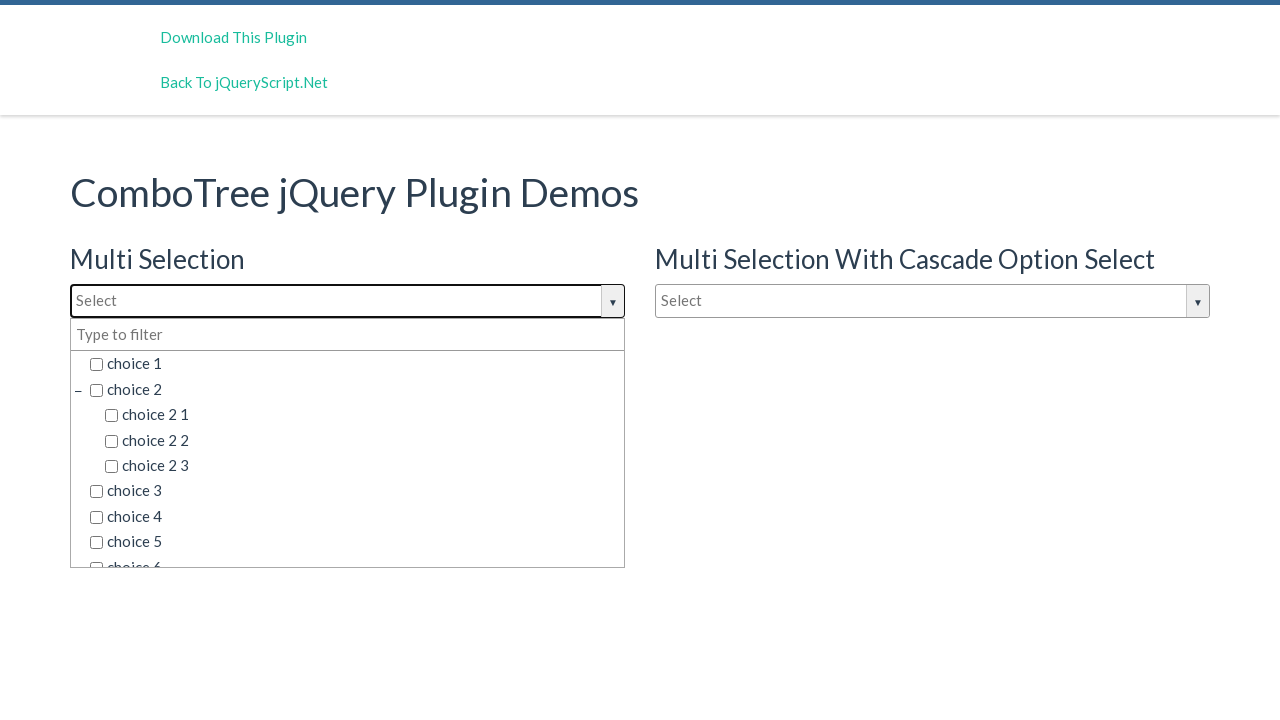

Selected option 'choice 1' from dropdown tree at (355, 364) on (//div[@class='comboTreeDropDownContainer'])[1]//li/span >> nth=0
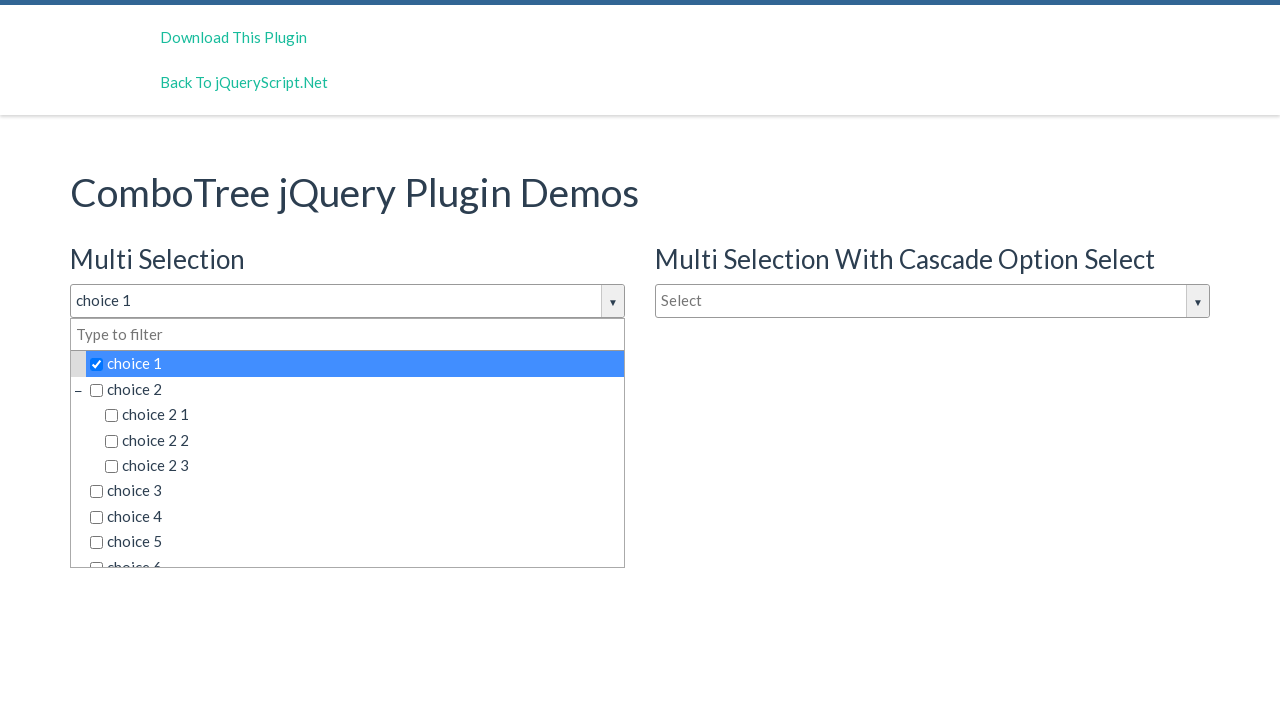

Selected option 'choice 2' from dropdown tree at (355, 389) on (//div[@class='comboTreeDropDownContainer'])[1]//li/span >> nth=2
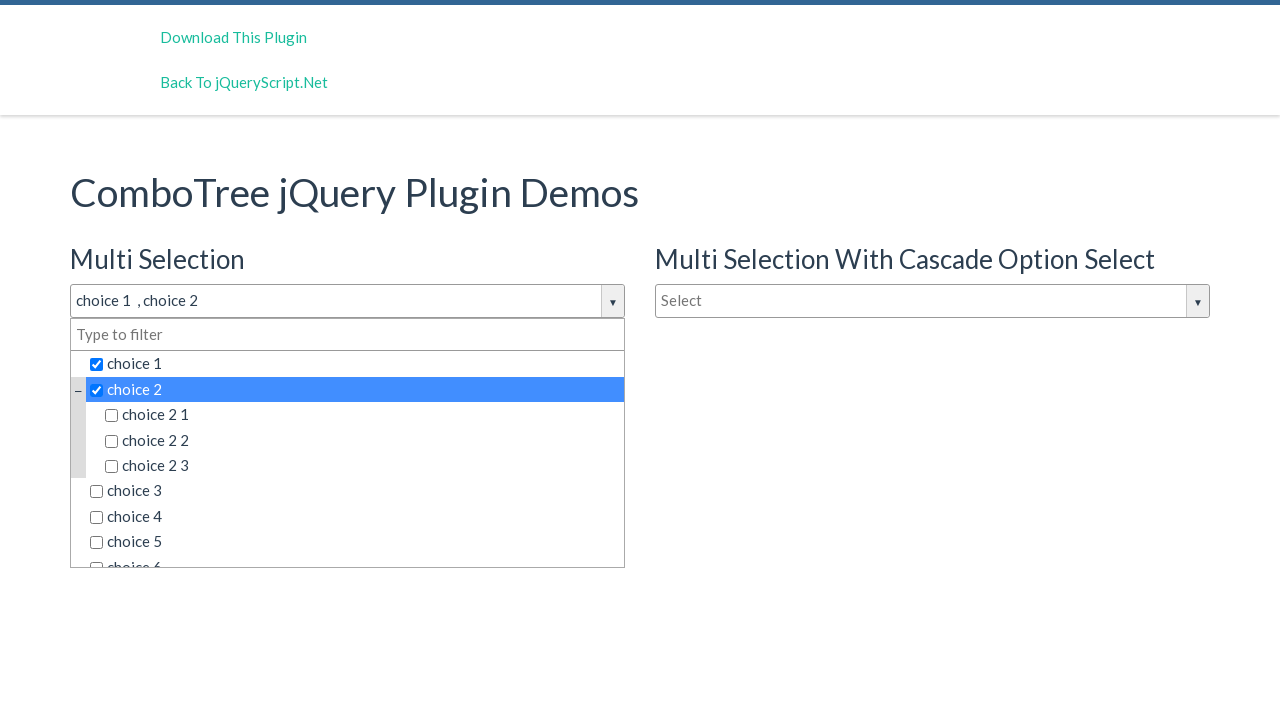

Selected option 'choice 2 1' from dropdown tree at (362, 415) on (//div[@class='comboTreeDropDownContainer'])[1]//li/span >> nth=3
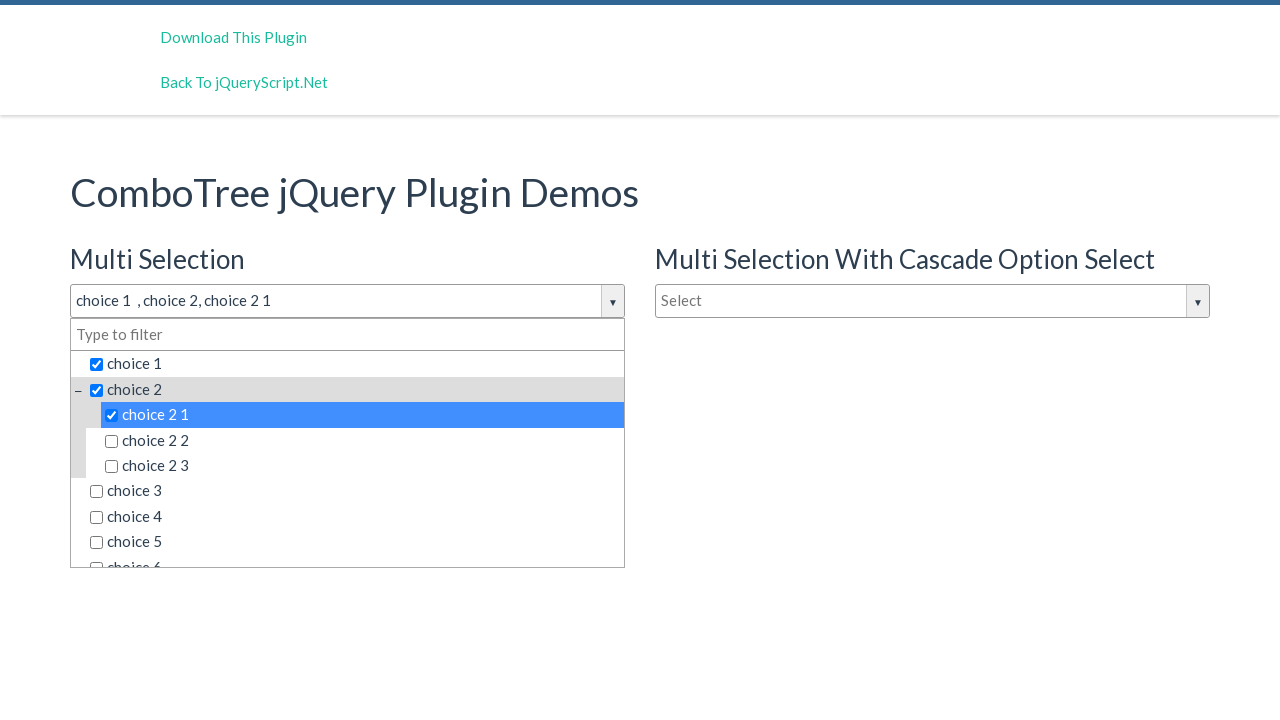

Selected option 'choice 2 2' from dropdown tree at (362, 440) on (//div[@class='comboTreeDropDownContainer'])[1]//li/span >> nth=4
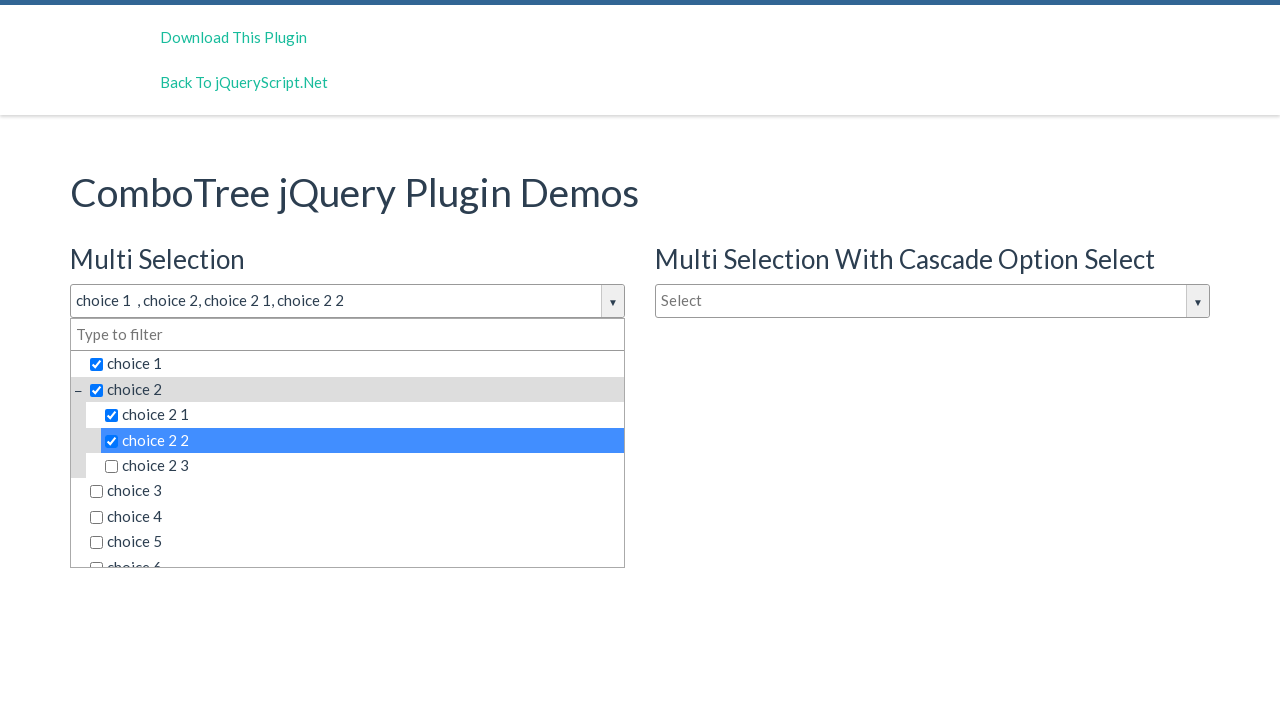

Selected option 'choice 2 3' from dropdown tree at (362, 466) on (//div[@class='comboTreeDropDownContainer'])[1]//li/span >> nth=5
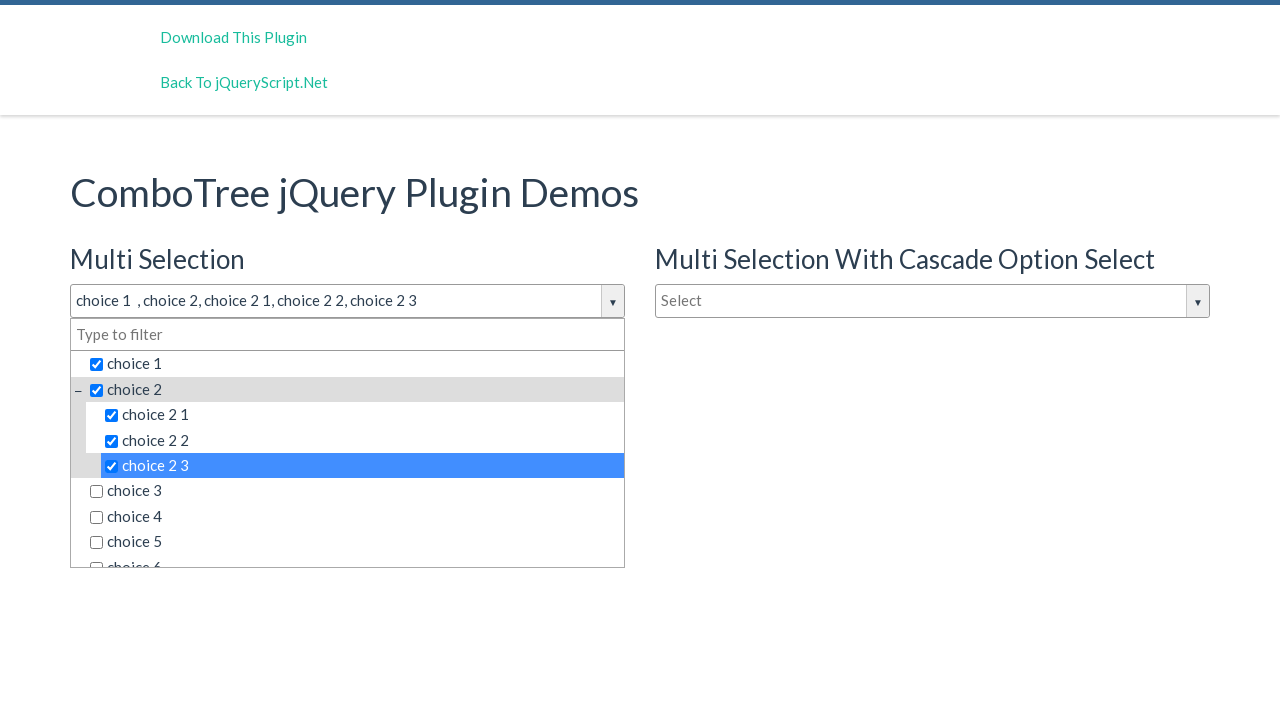

Selected option 'choice 3' from dropdown tree at (355, 491) on (//div[@class='comboTreeDropDownContainer'])[1]//li/span >> nth=6
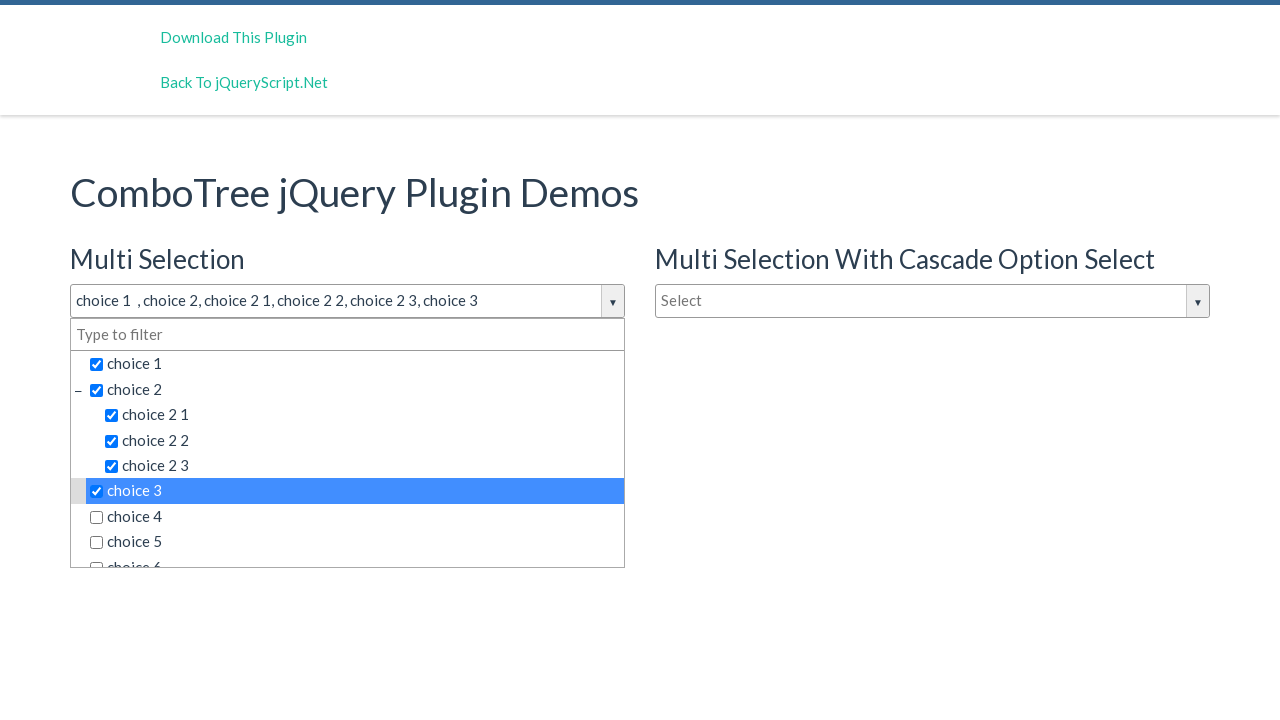

Selected option 'choice 4' from dropdown tree at (355, 517) on (//div[@class='comboTreeDropDownContainer'])[1]//li/span >> nth=7
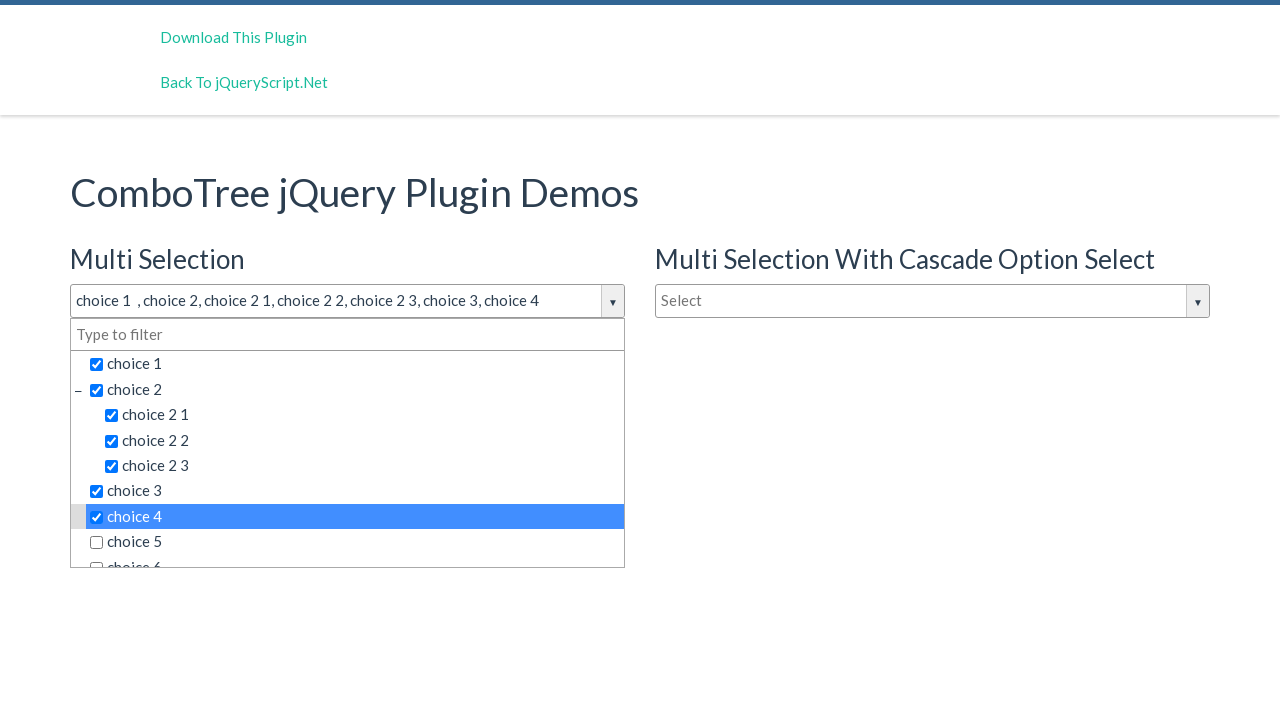

Selected option 'choice 5' from dropdown tree at (355, 542) on (//div[@class='comboTreeDropDownContainer'])[1]//li/span >> nth=8
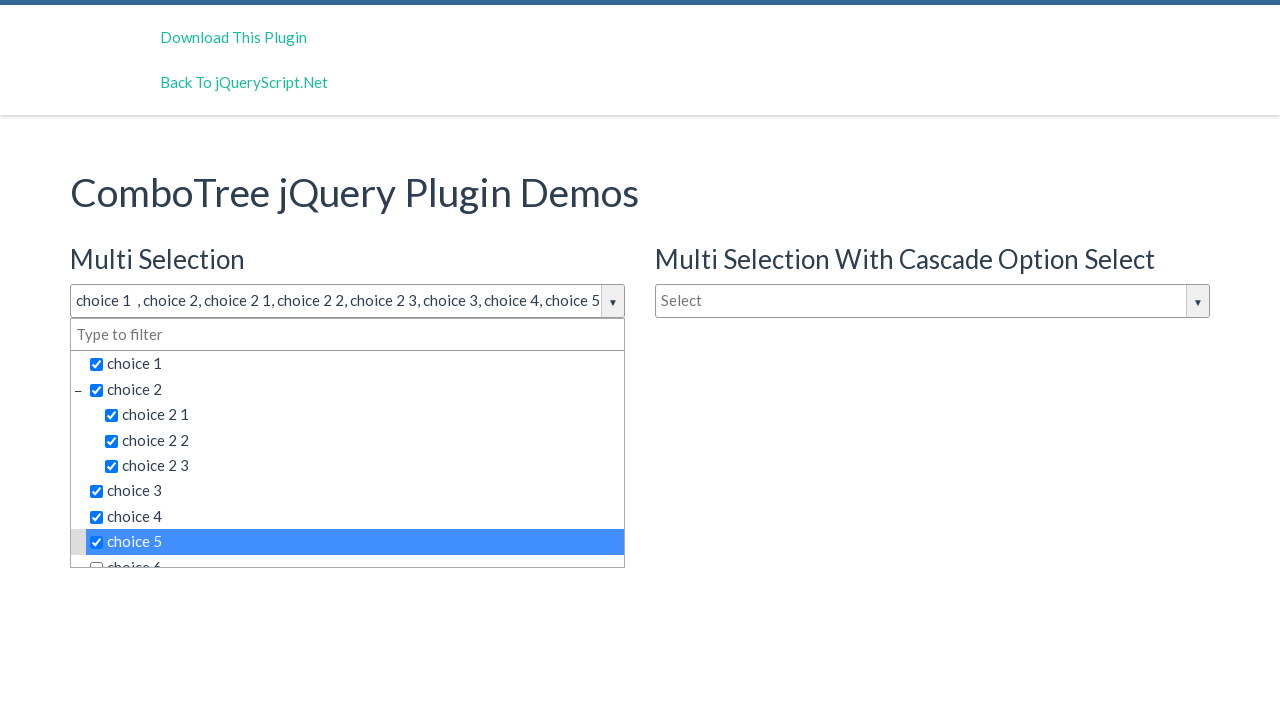

Selected option 'choice 6' from dropdown tree at (355, 554) on (//div[@class='comboTreeDropDownContainer'])[1]//li/span >> nth=10
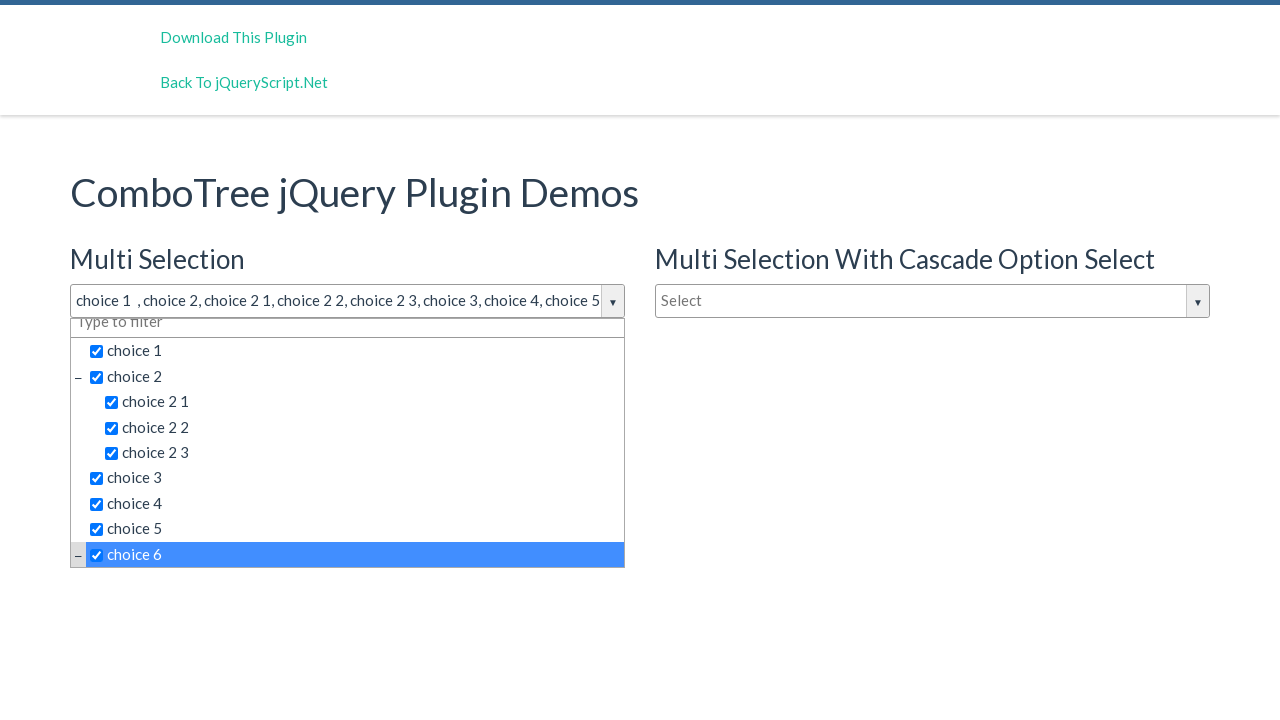

Selected option 'choice 6 1' from dropdown tree at (362, 443) on (//div[@class='comboTreeDropDownContainer'])[1]//li/span >> nth=11
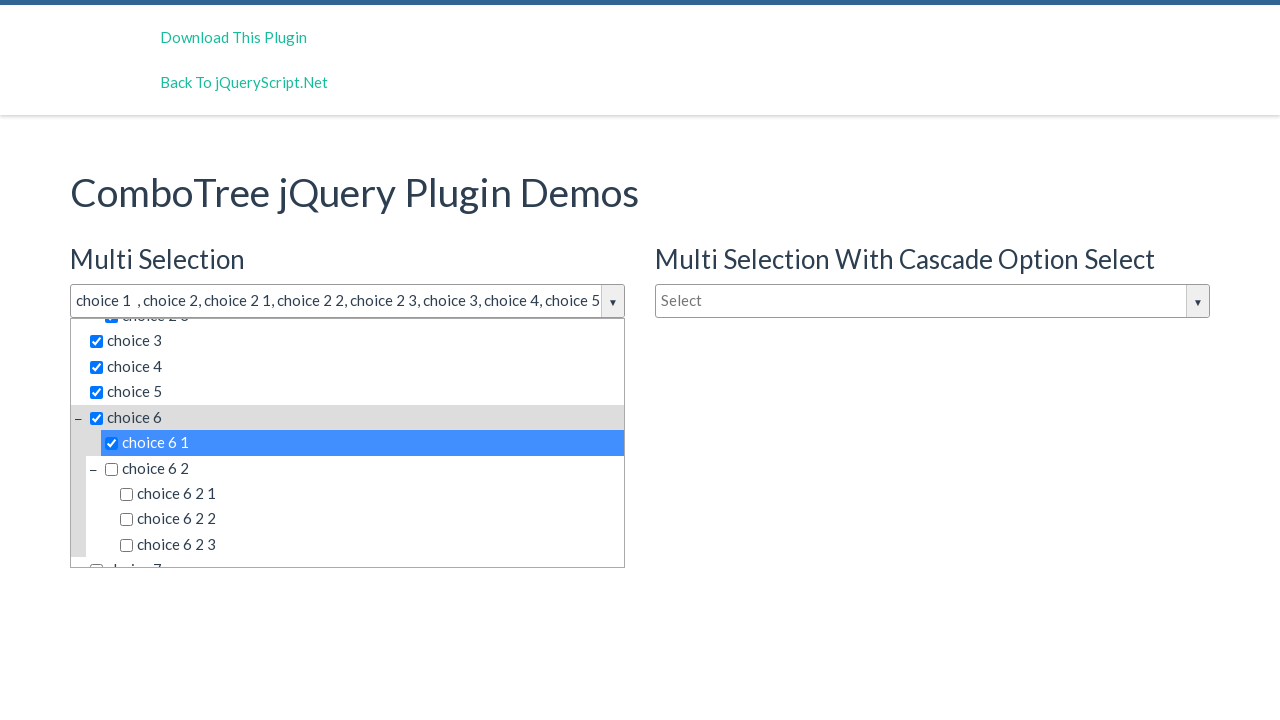

Selected option 'choice 6 2' from dropdown tree at (362, 468) on (//div[@class='comboTreeDropDownContainer'])[1]//li/span >> nth=13
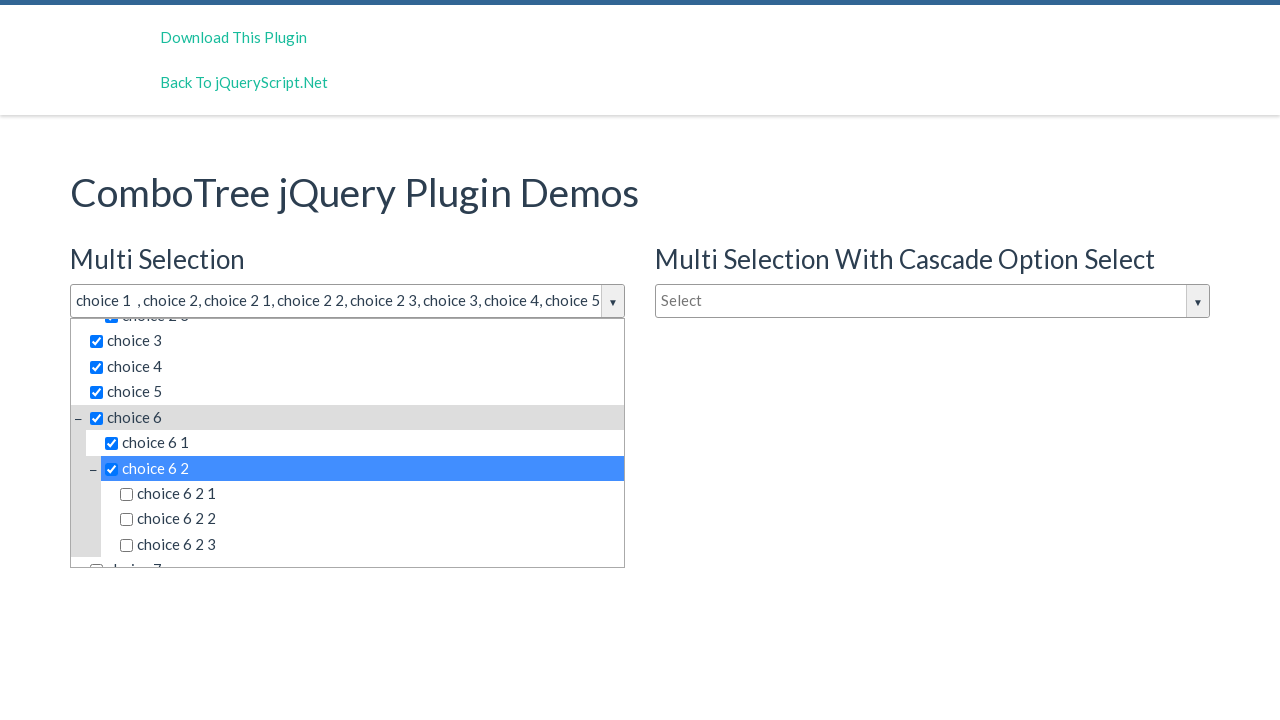

Selected option 'choice 6 2 1' from dropdown tree at (370, 494) on (//div[@class='comboTreeDropDownContainer'])[1]//li/span >> nth=14
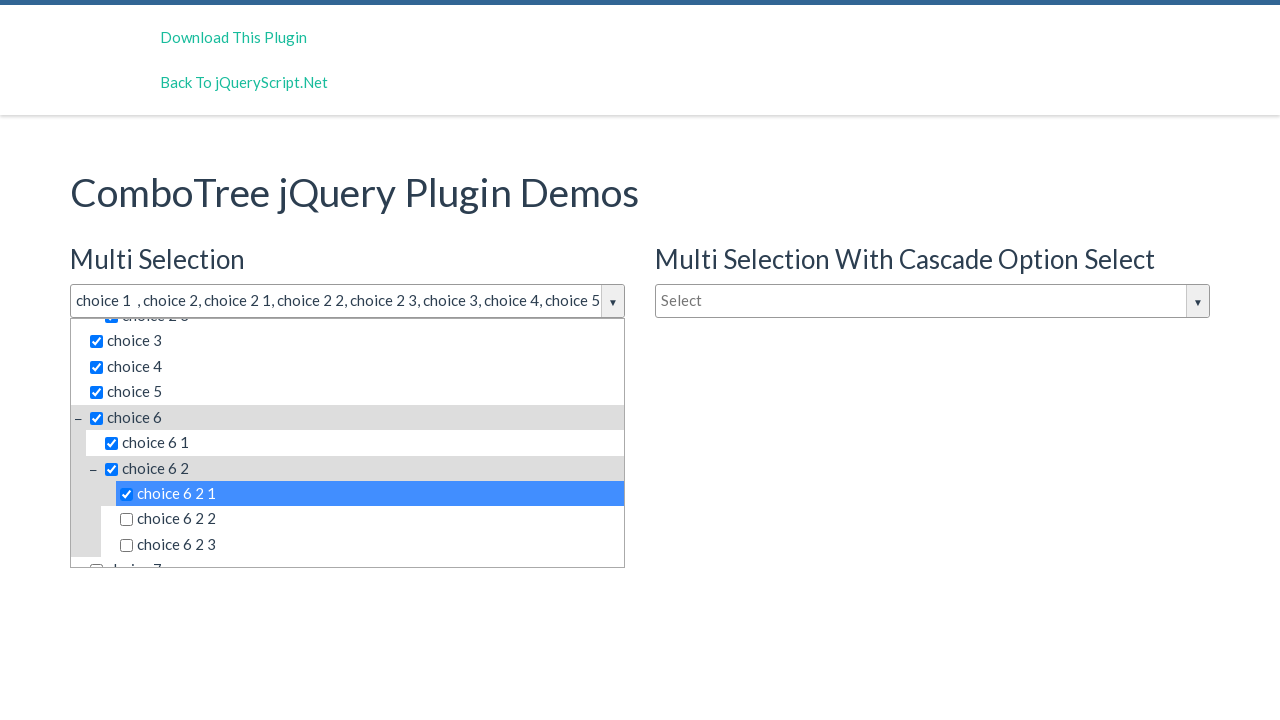

Selected option 'choice 6 2 2' from dropdown tree at (370, 519) on (//div[@class='comboTreeDropDownContainer'])[1]//li/span >> nth=15
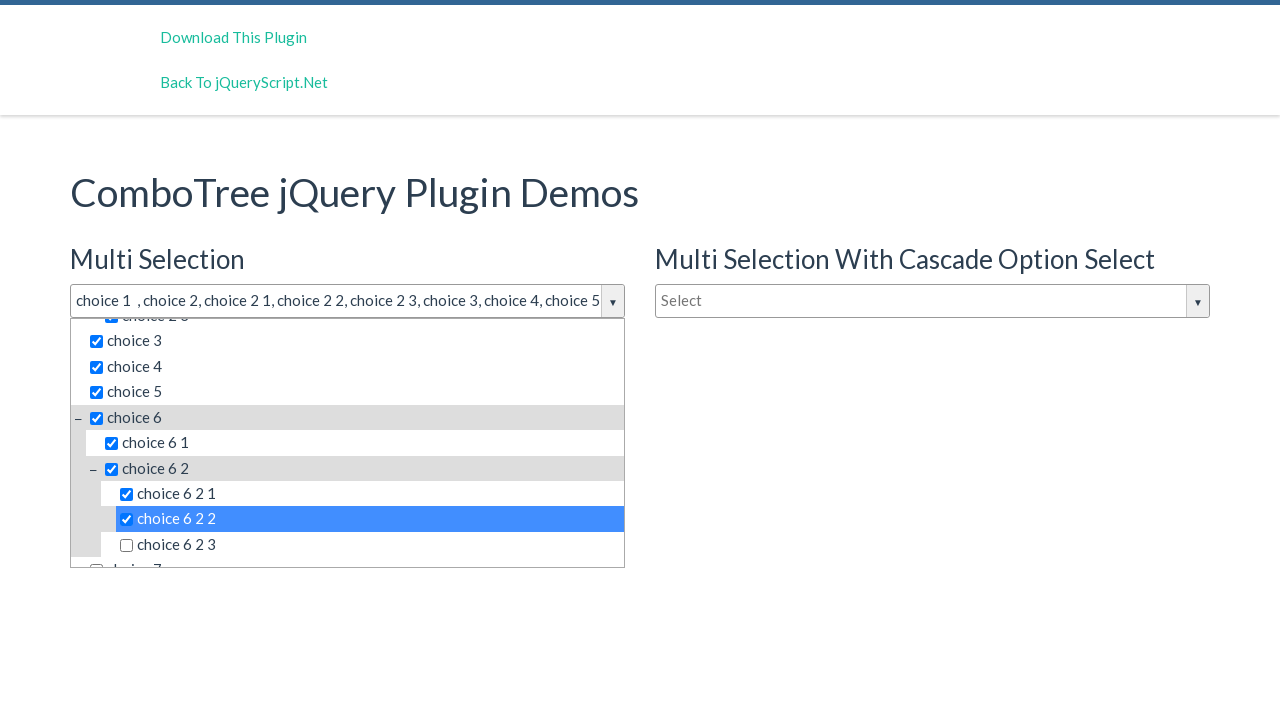

Selected option 'choice 6 2 3' from dropdown tree at (370, 545) on (//div[@class='comboTreeDropDownContainer'])[1]//li/span >> nth=16
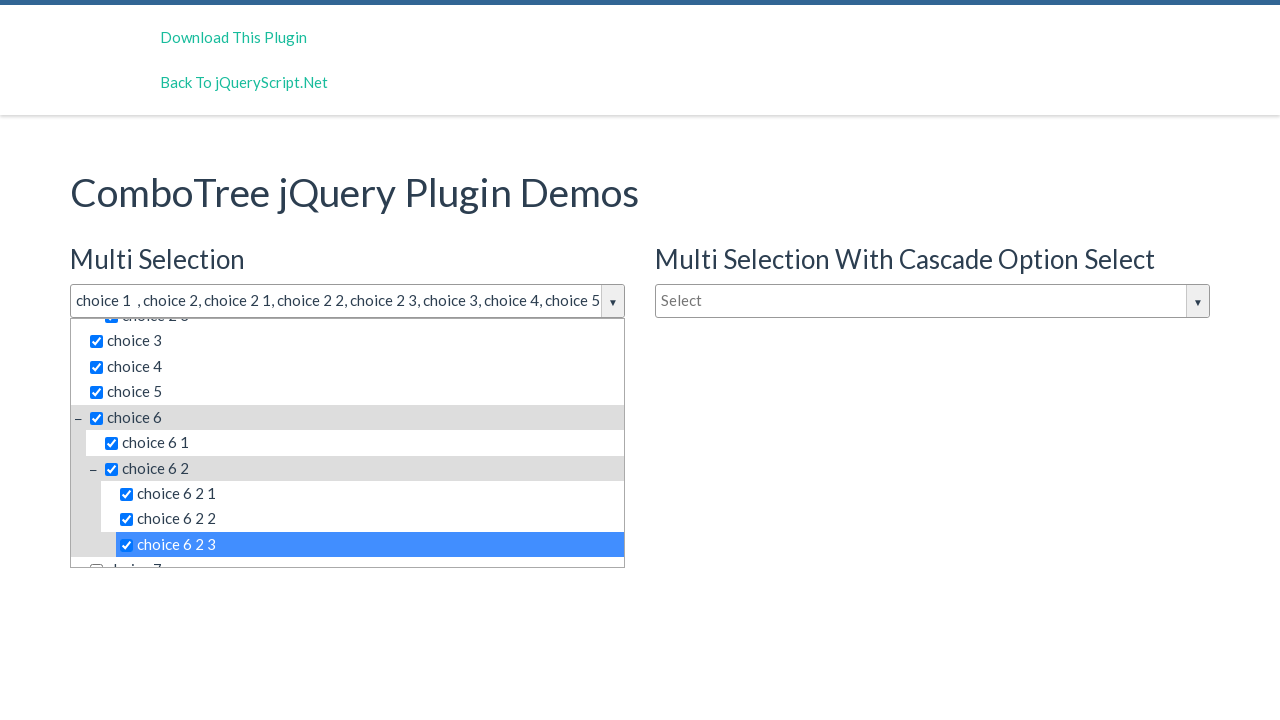

Selected option 'choice 7' from dropdown tree at (355, 554) on (//div[@class='comboTreeDropDownContainer'])[1]//li/span >> nth=17
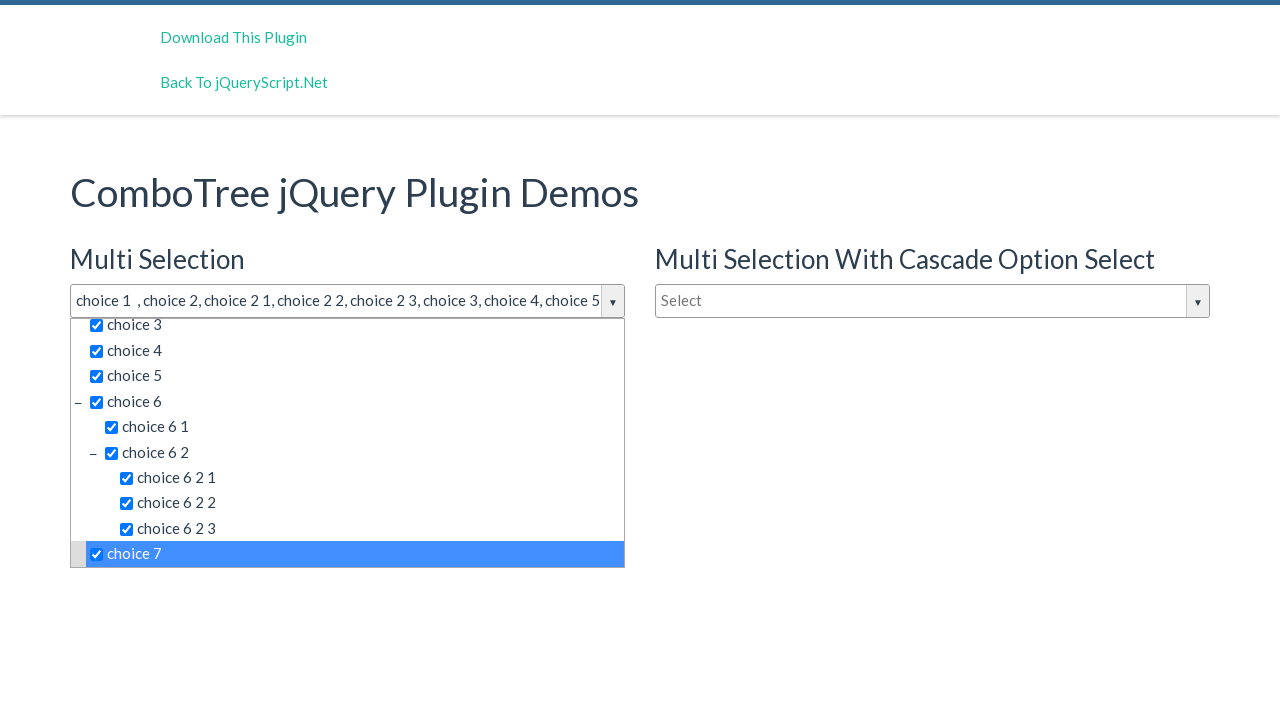

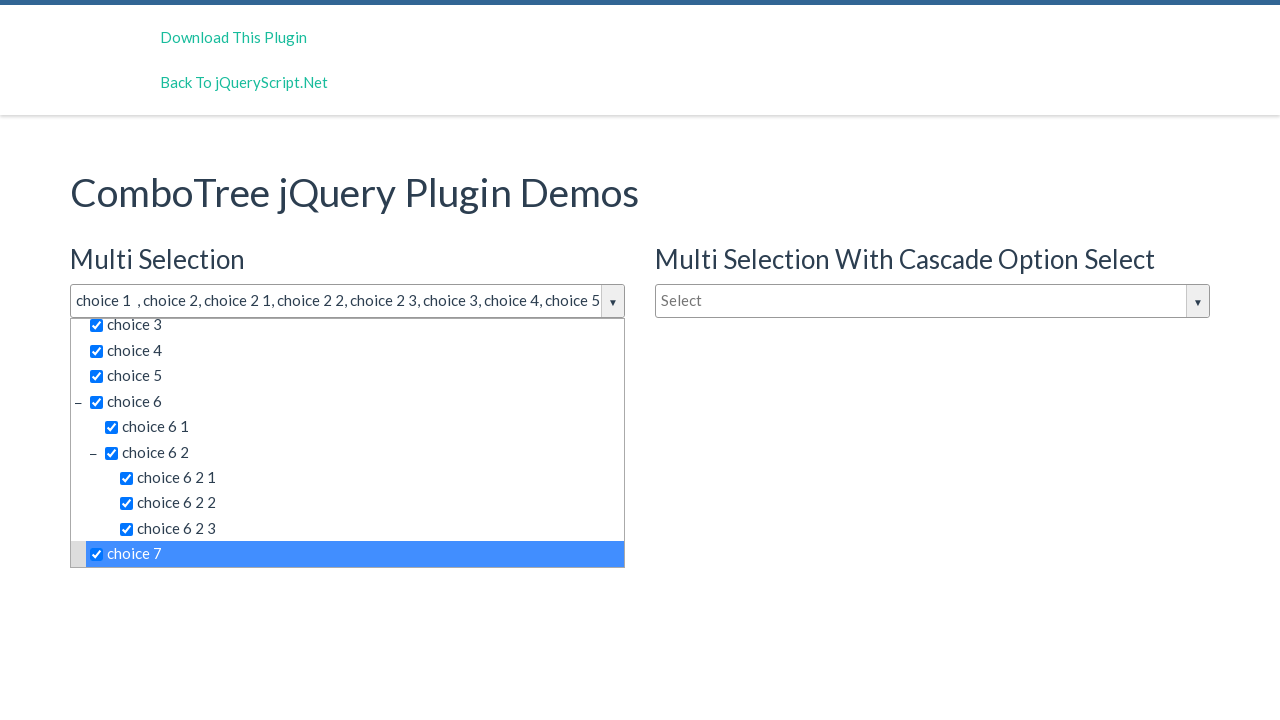